Tests hover functionality by moving mouse over user3's avatar image to reveal user3's information

Starting URL: http://the-internet.herokuapp.com/hovers

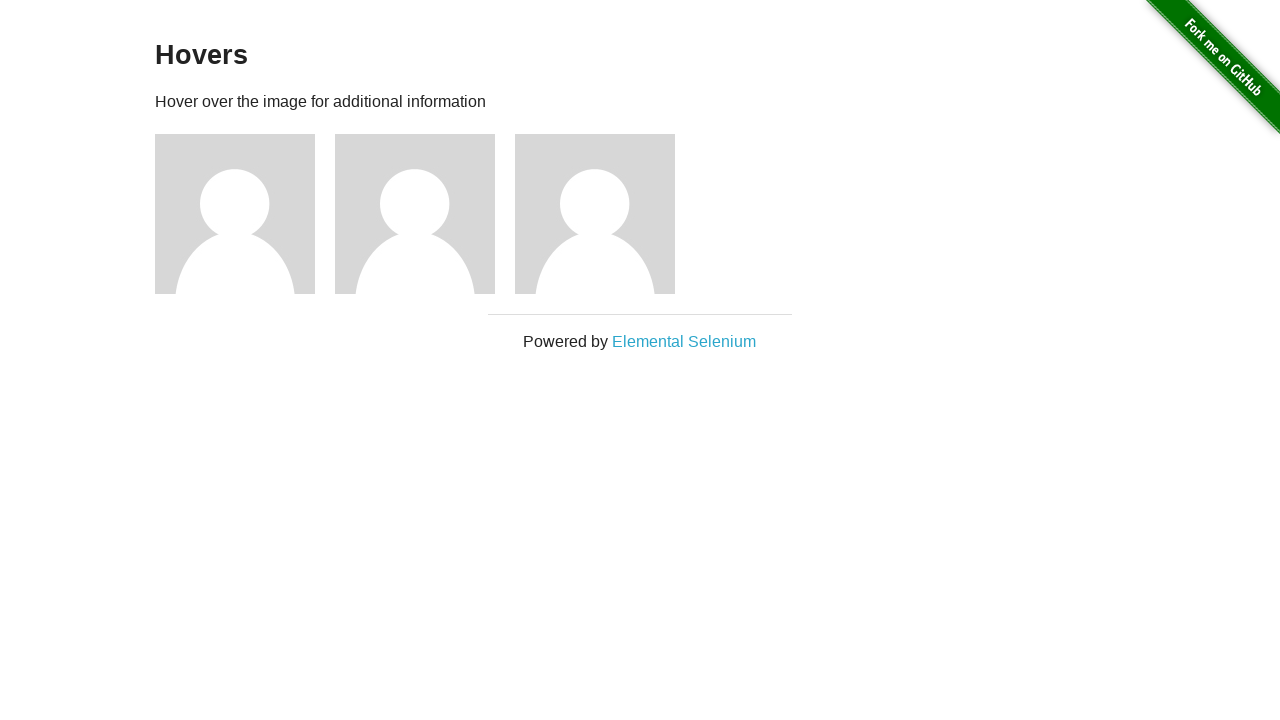

Hovered over user3's avatar image to reveal user information at (595, 214) on xpath=//h5[.='name: user3']//parent::div//preceding-sibling::img
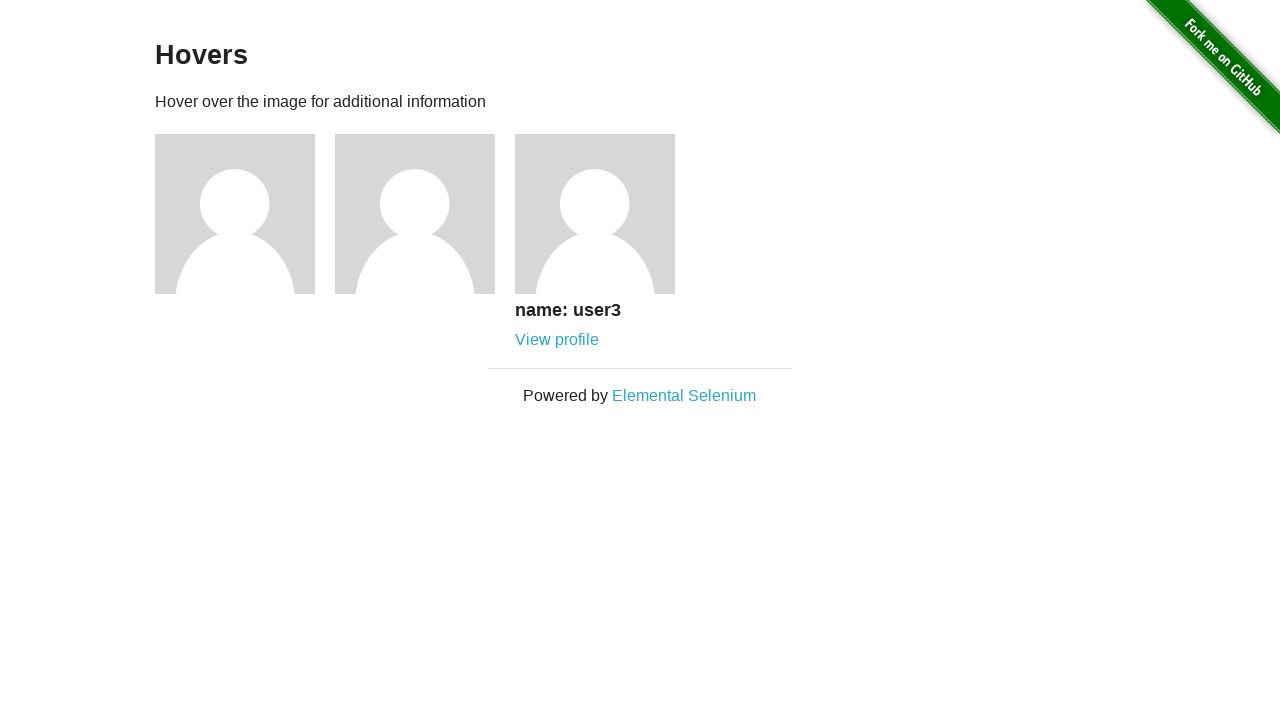

User3's information became visible after hover
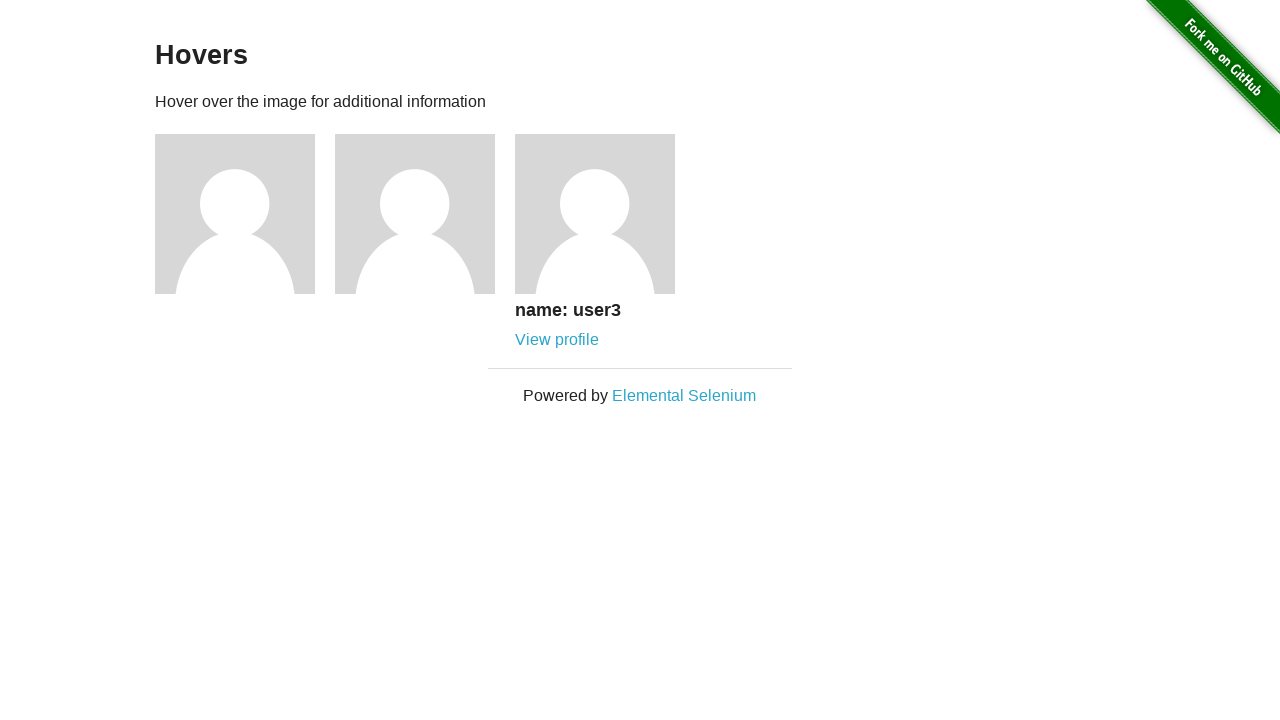

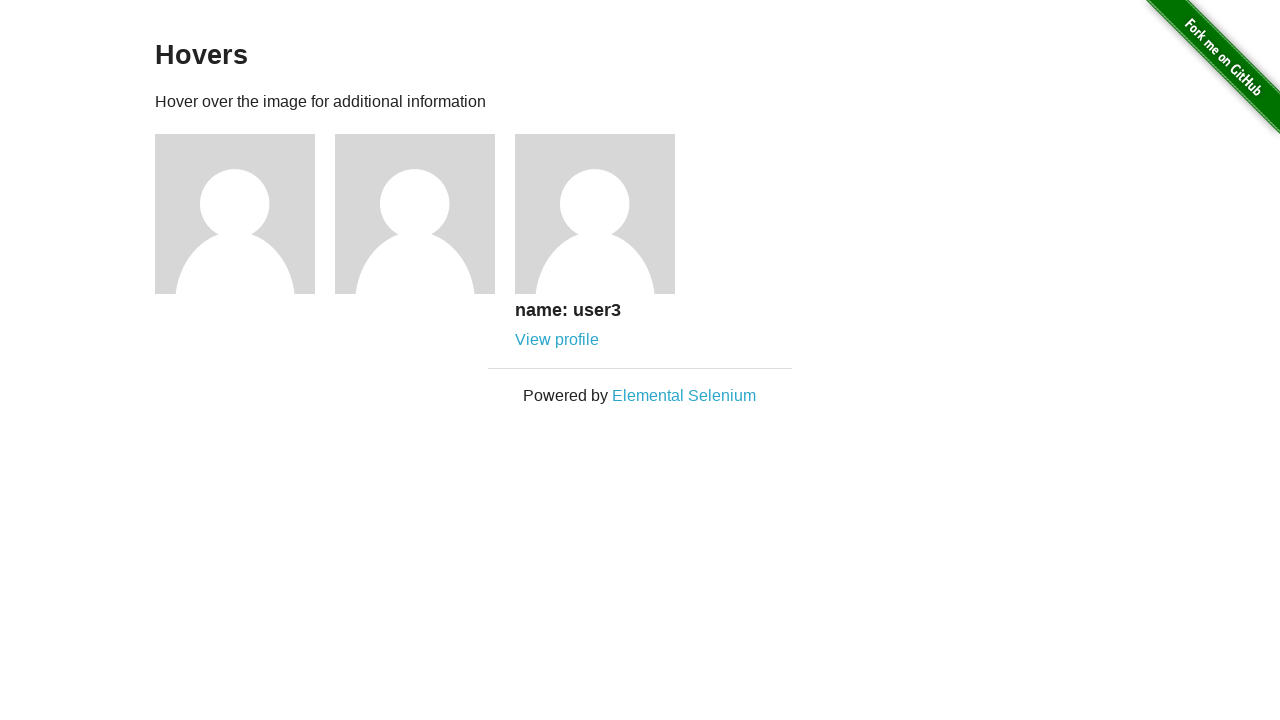